Tests adding elements and verifying the count is greater than 1

Starting URL: https://the-internet.herokuapp.com/add_remove_elements/

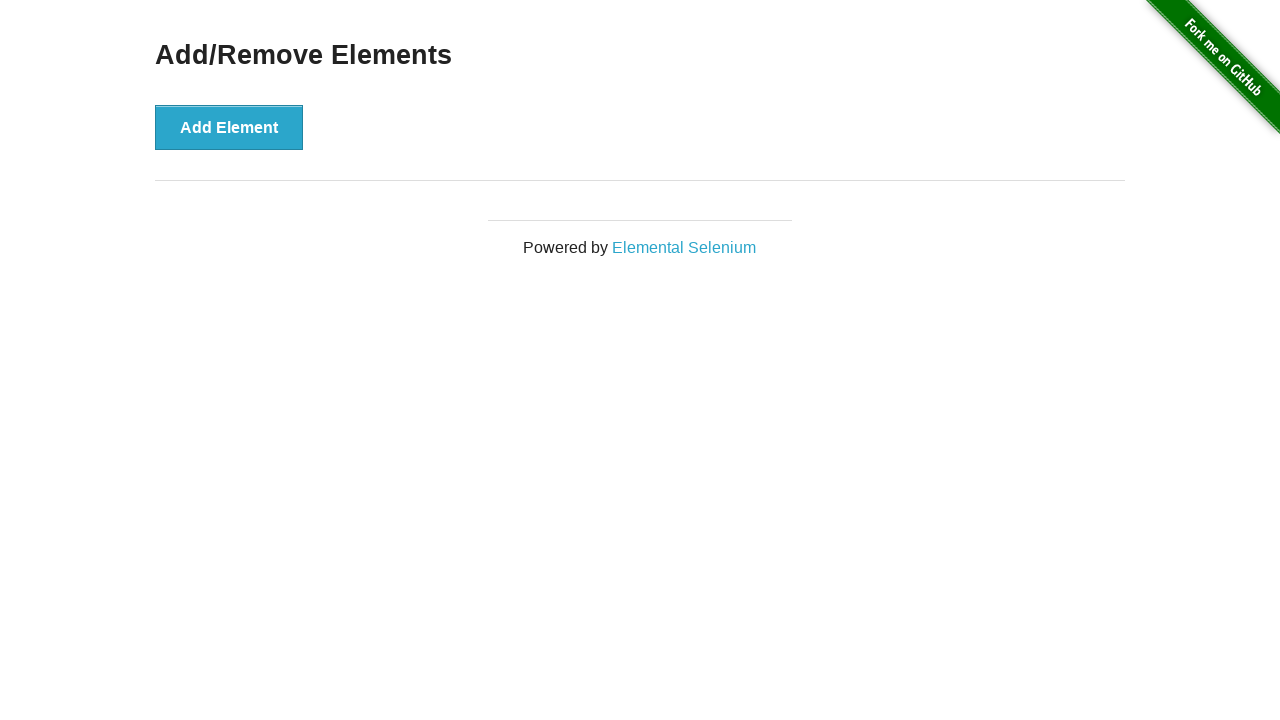

Clicked 'Add Element' button (first click) at (229, 127) on text=Add Element
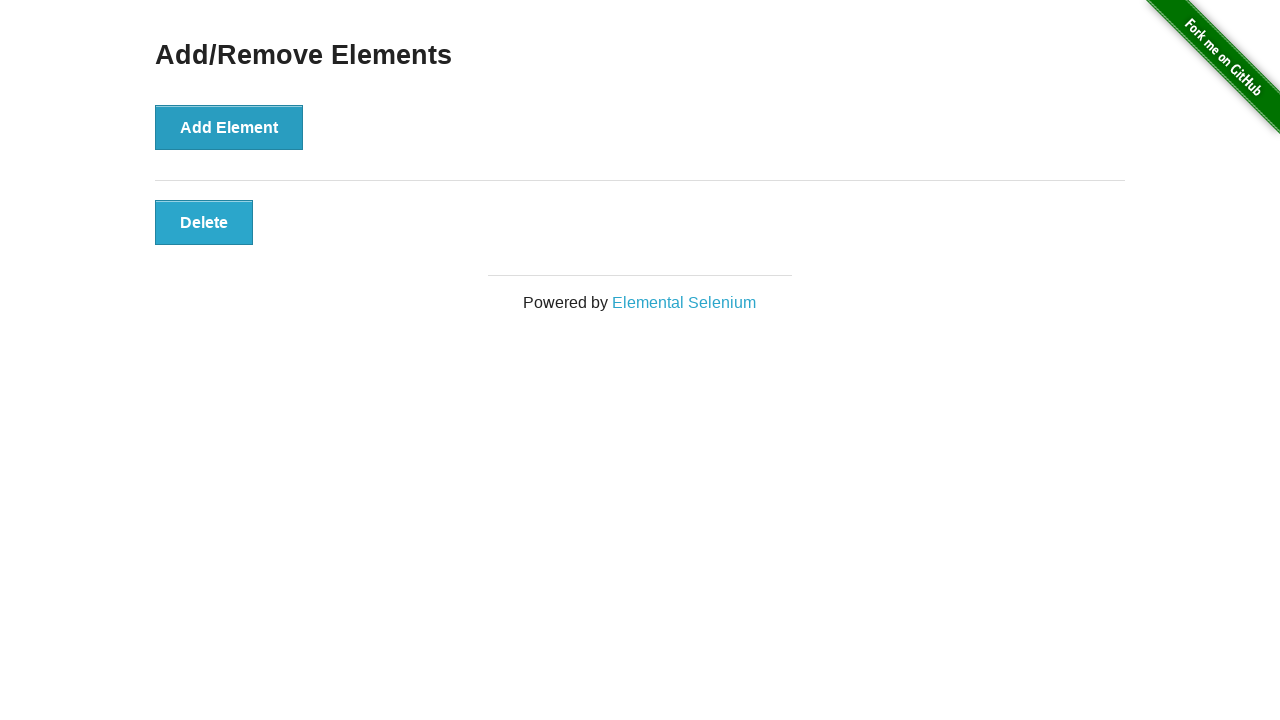

Clicked 'Add Element' button (second click) at (229, 127) on text=Add Element
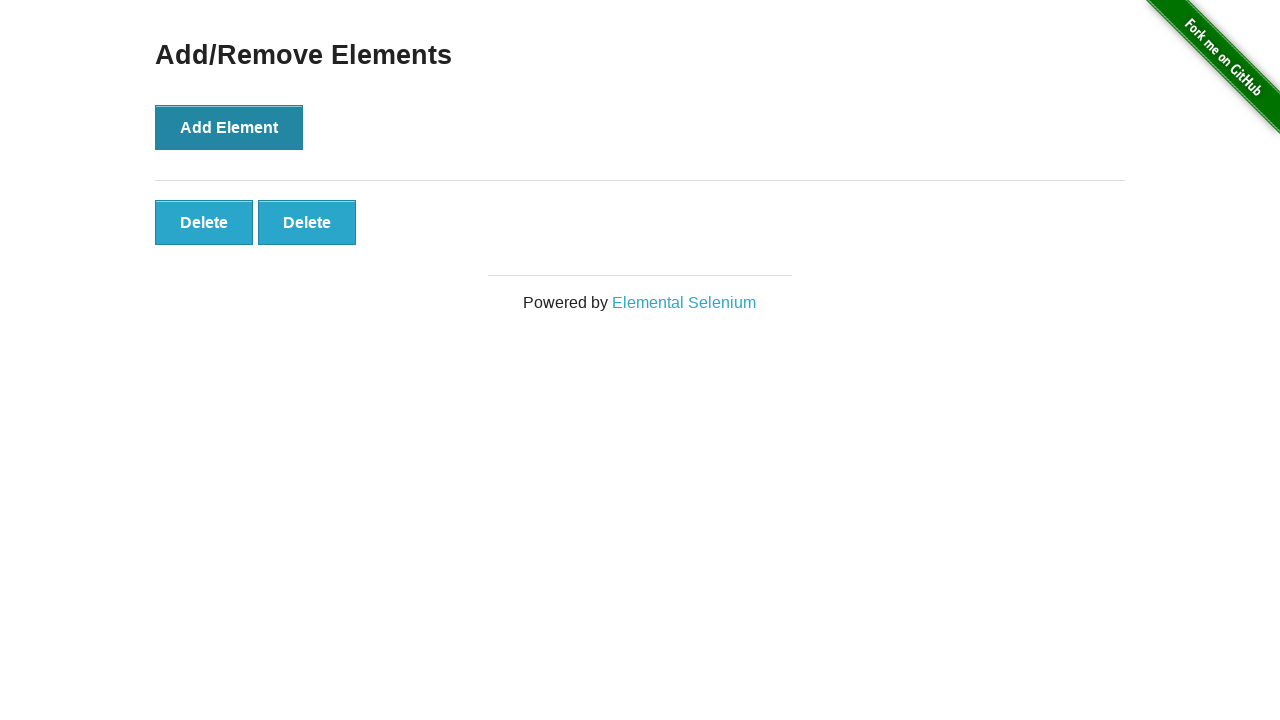

Located all added elements with class 'added-manually'
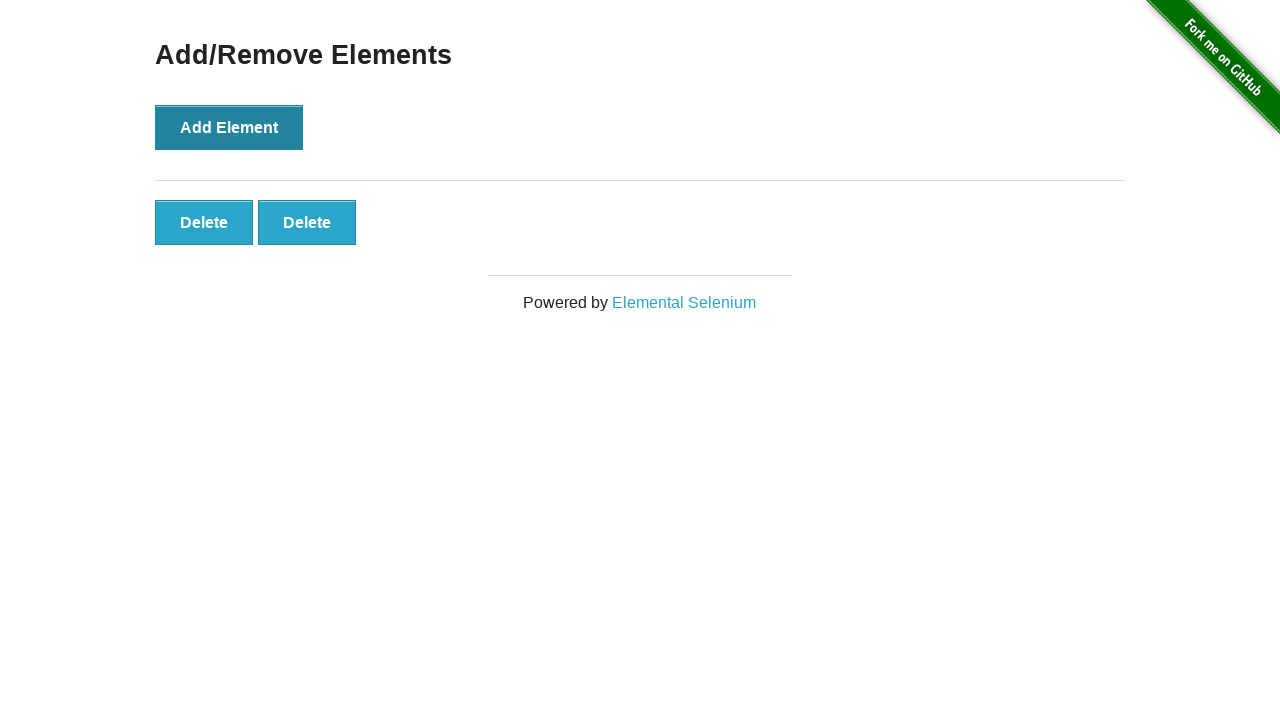

Verified that more than 1 element was added (count > 1)
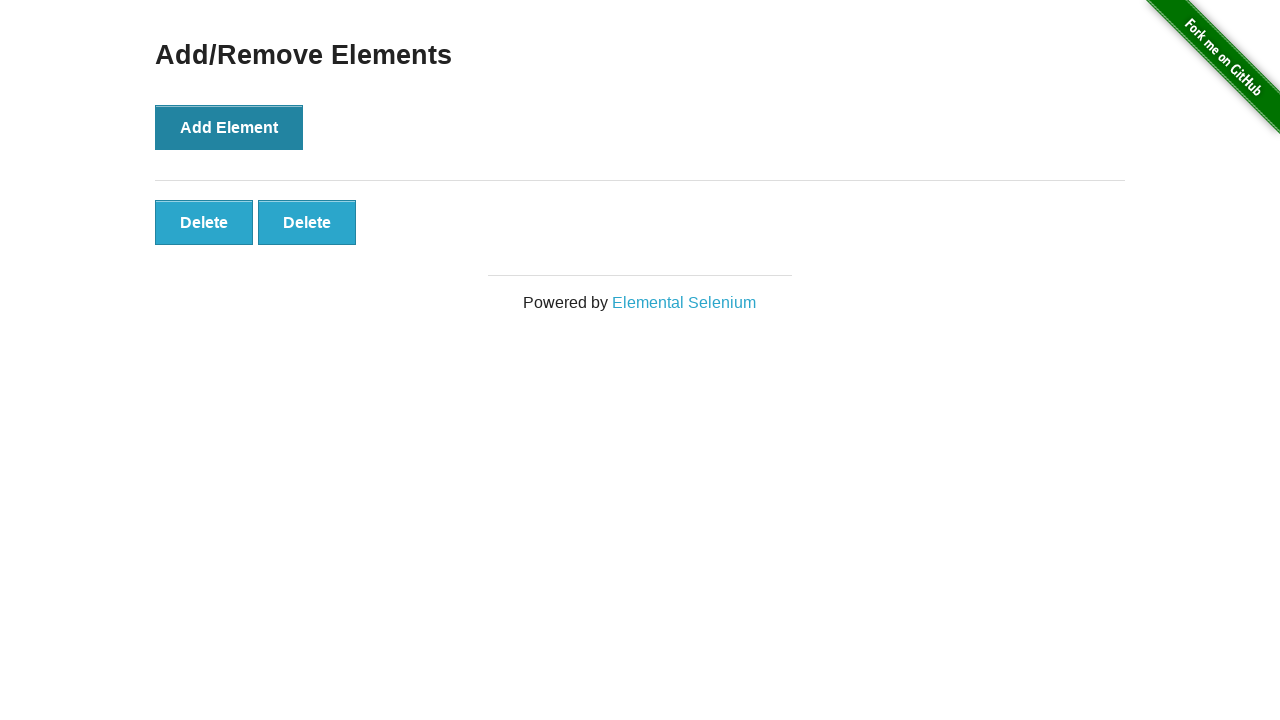

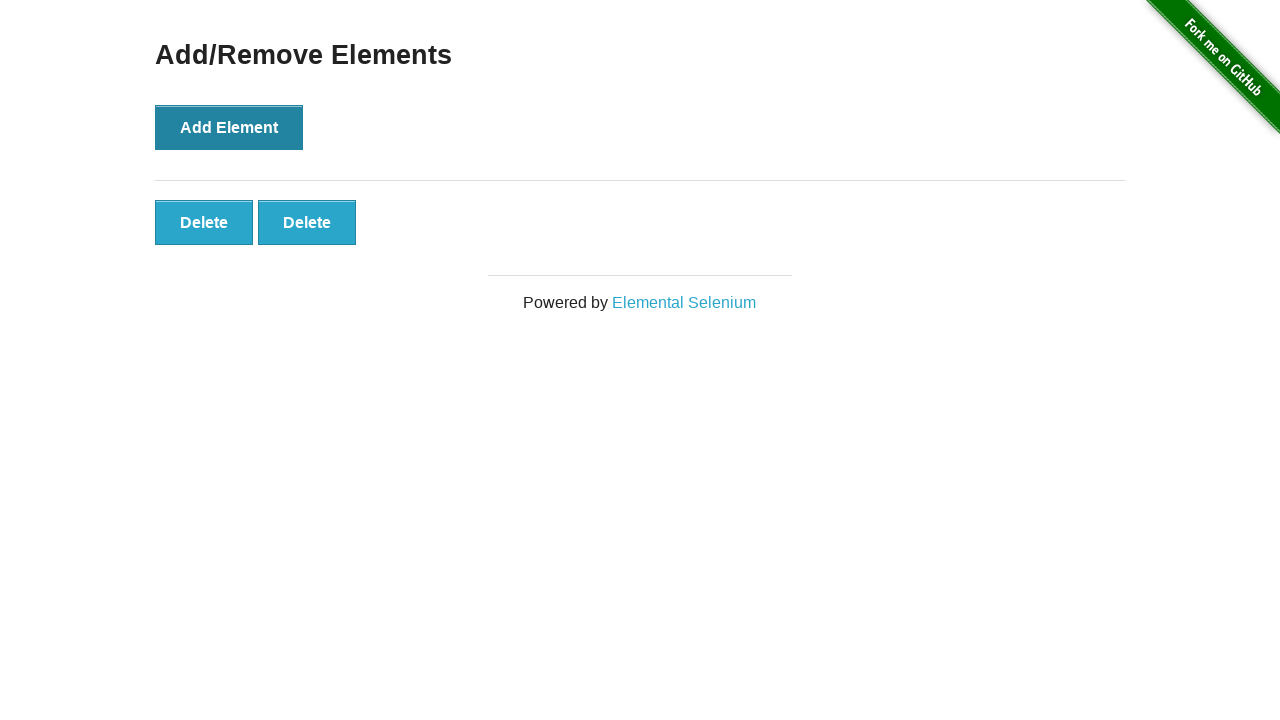